Tests viewing product details by clicking on a product and verifying the product description is displayed

Starting URL: https://www.demoblaze.com/

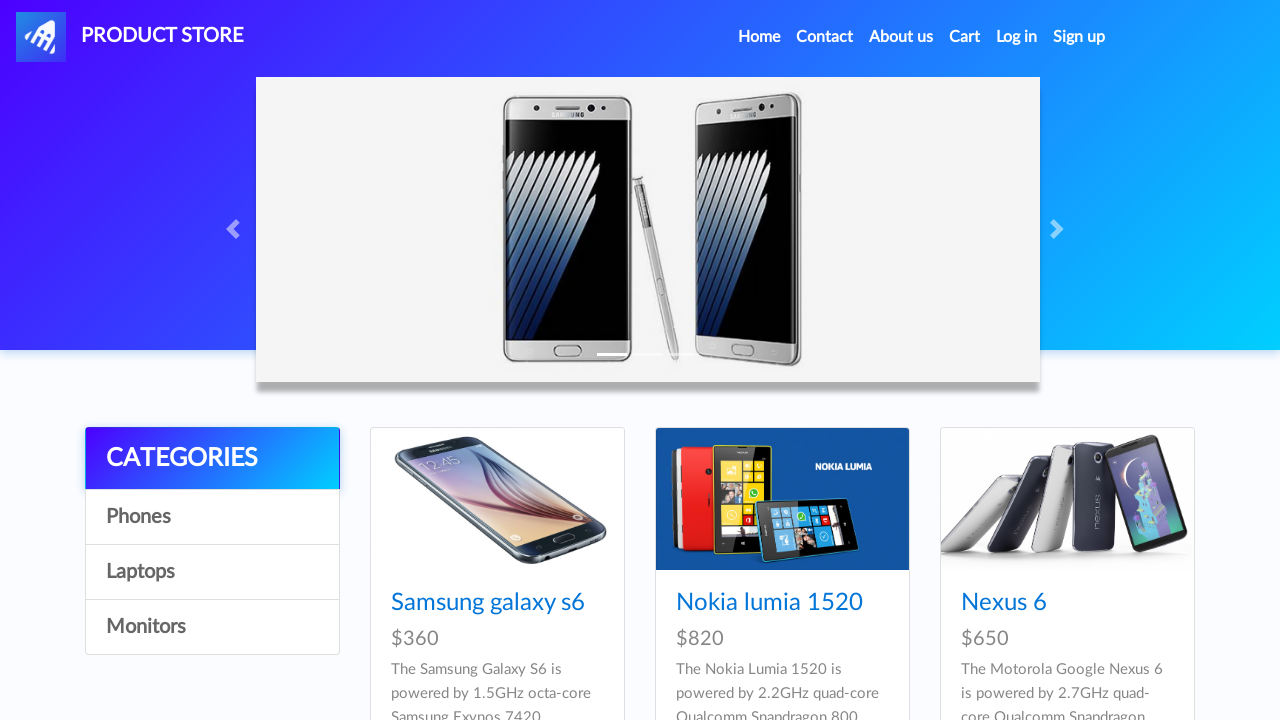

Clicked on Samsung galaxy s6 product link at (488, 603) on a:has-text('Samsung galaxy s6')
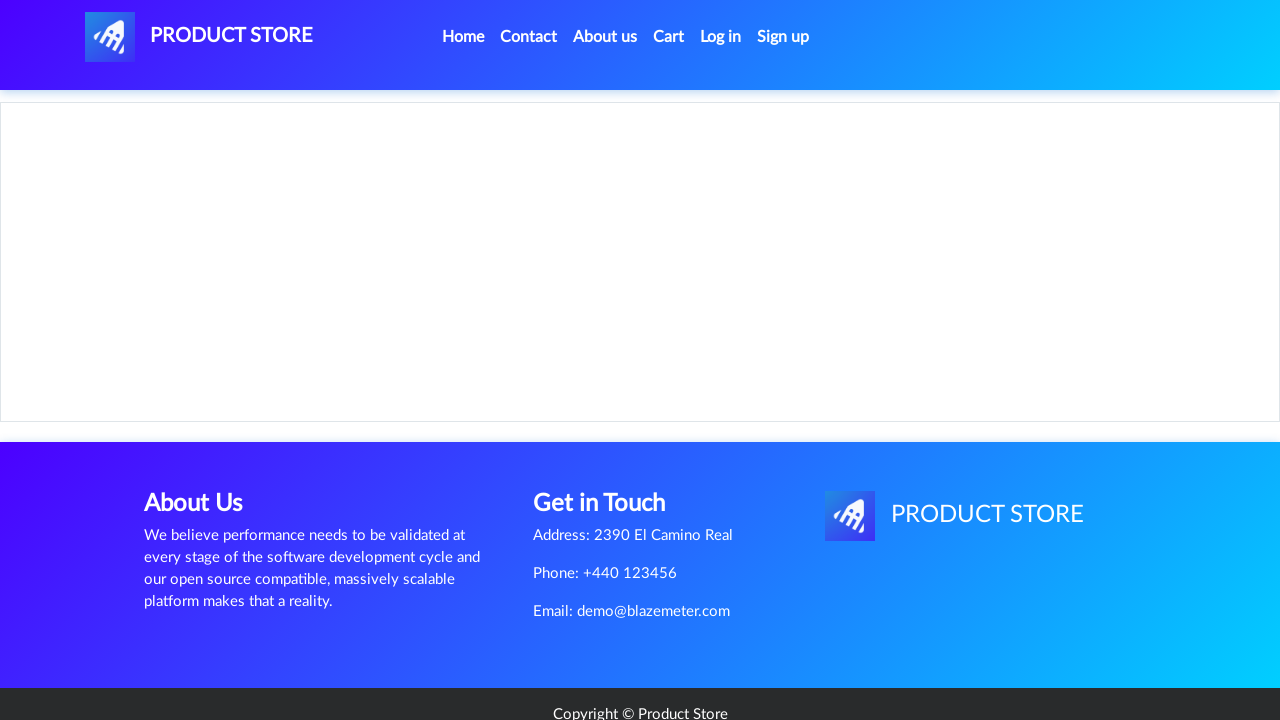

Product details loaded and product description is visible
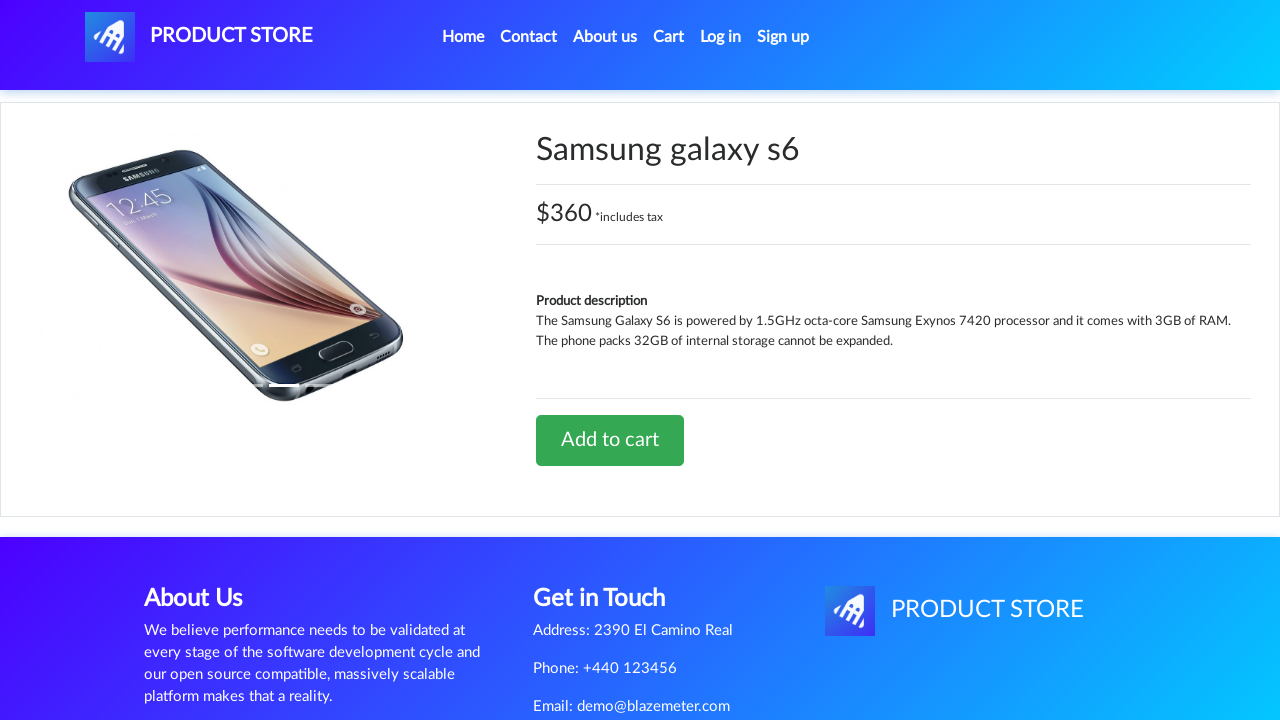

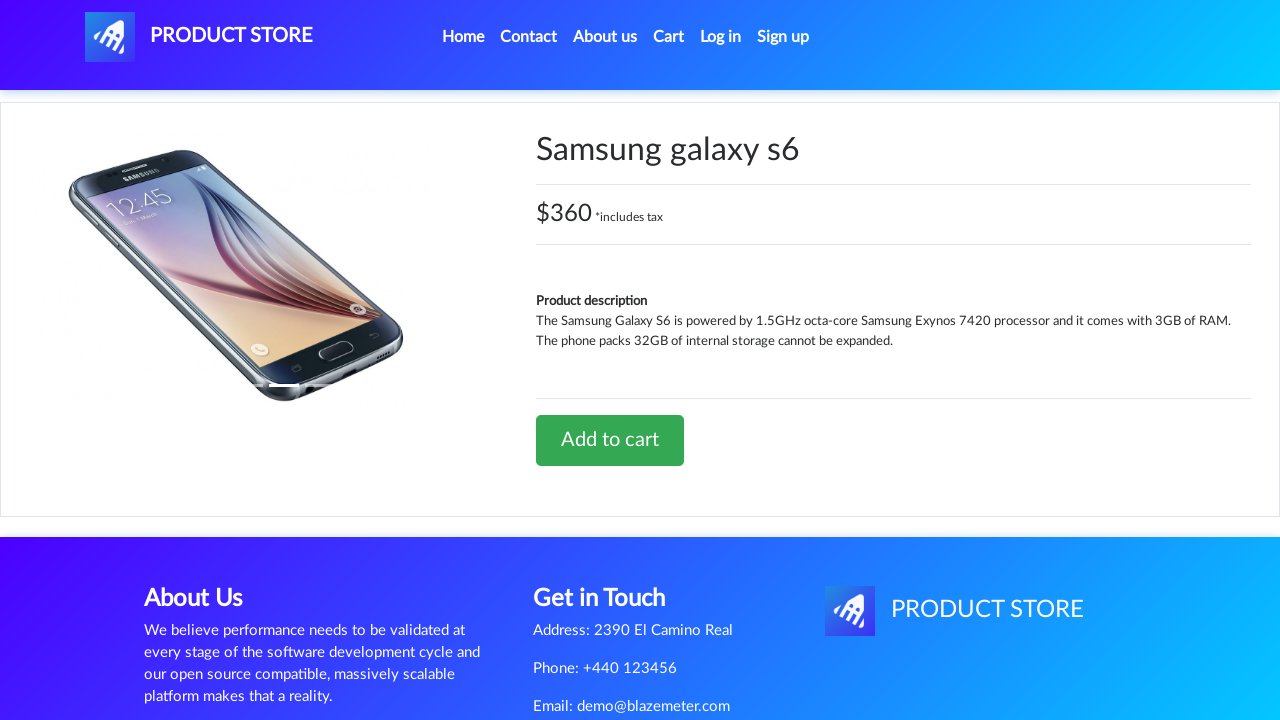